Tests the checkboxes page by navigating to it and clicking all three checkboxes

Starting URL: https://formy-project.herokuapp.com

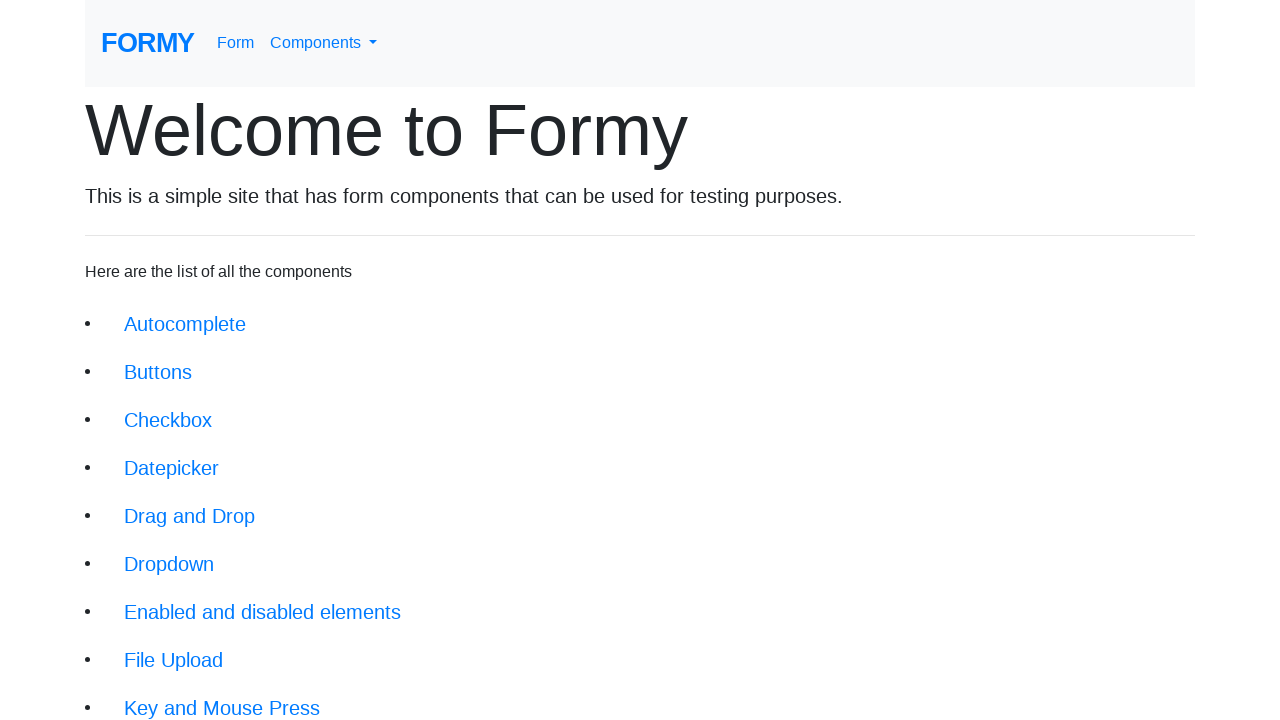

Navigated to Formy project homepage
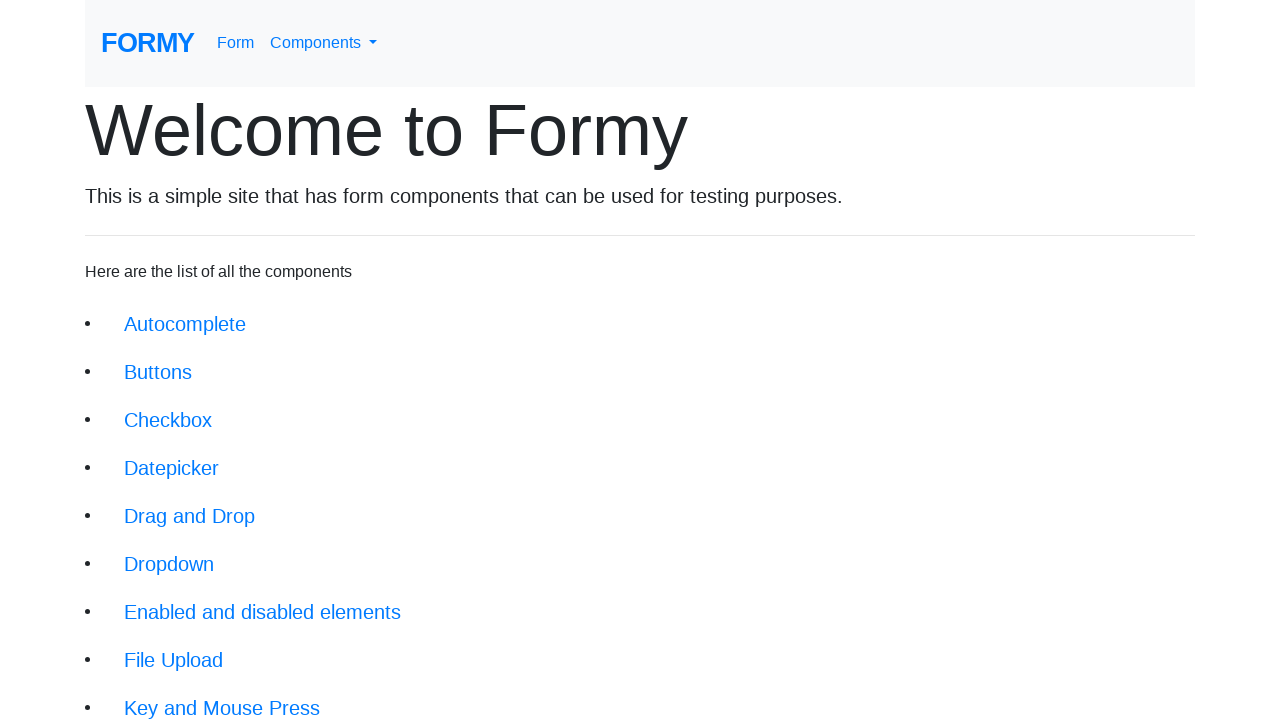

Clicked on Checkboxes link at (168, 420) on xpath=//li[3]/a[@class = 'btn btn-lg']
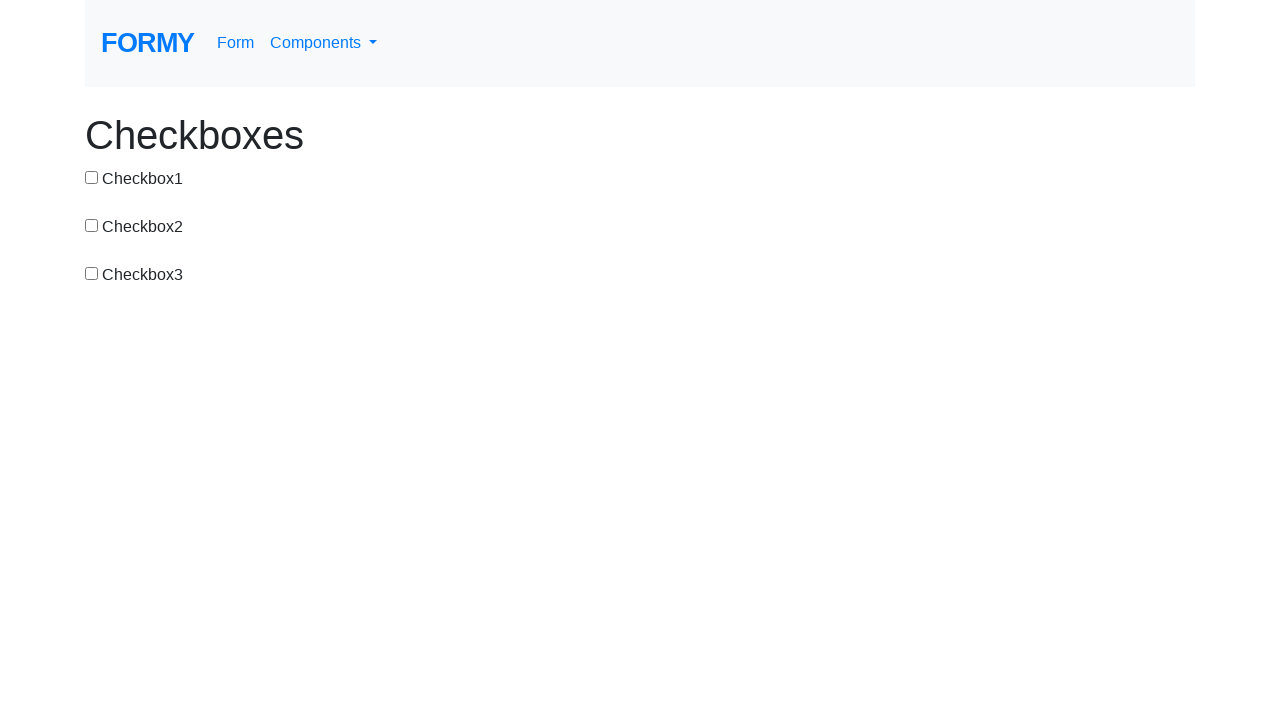

Checkboxes page loaded and heading visible
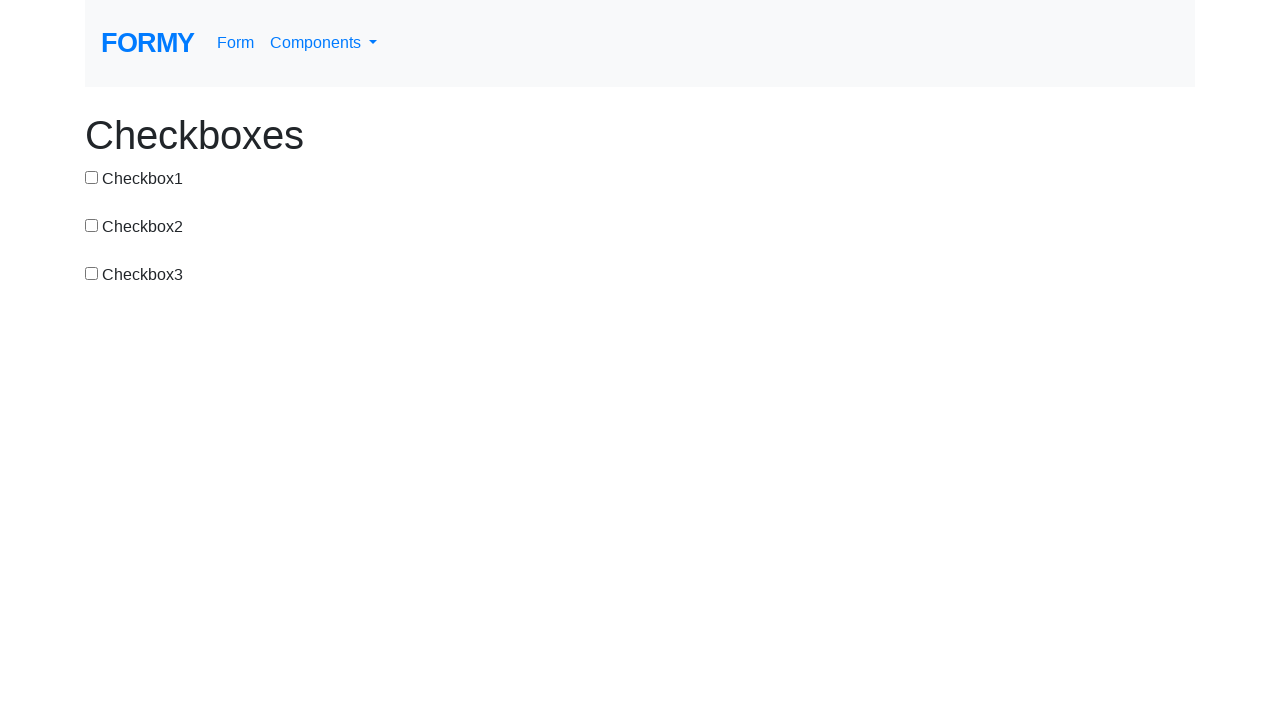

Clicked checkbox 1 at (92, 177) on #checkbox-1
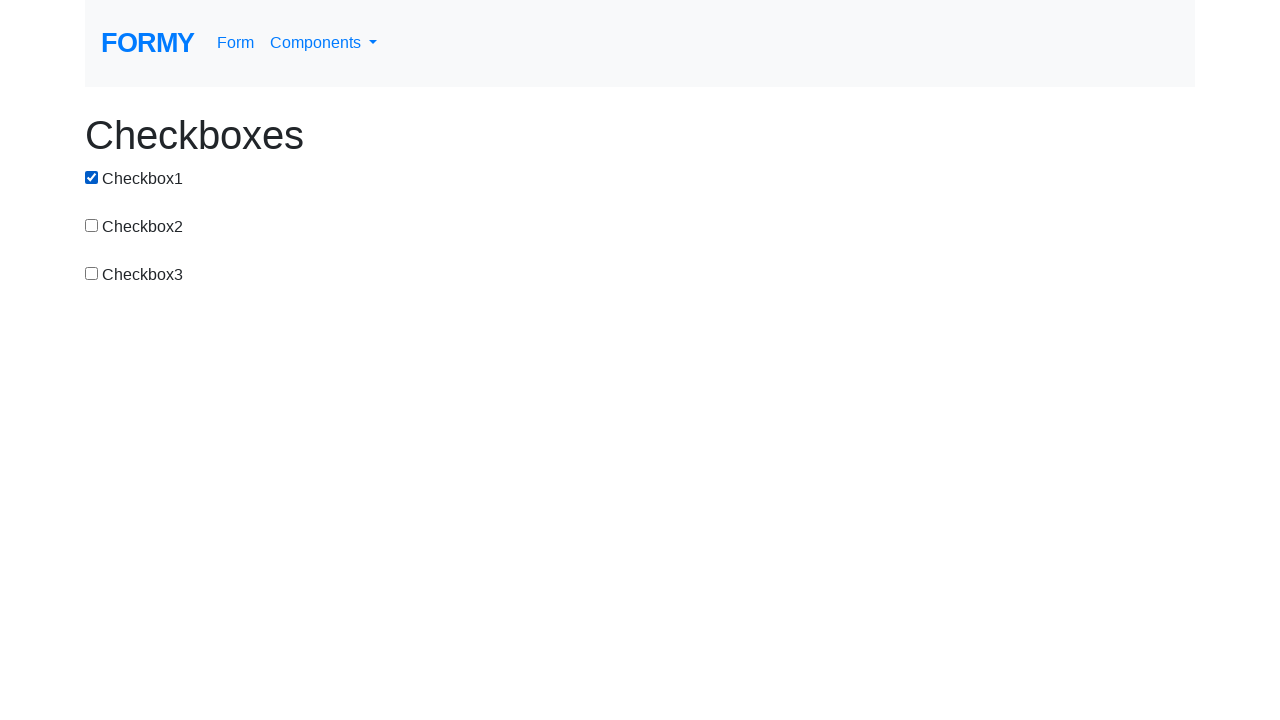

Clicked checkbox 2 at (92, 225) on #checkbox-2
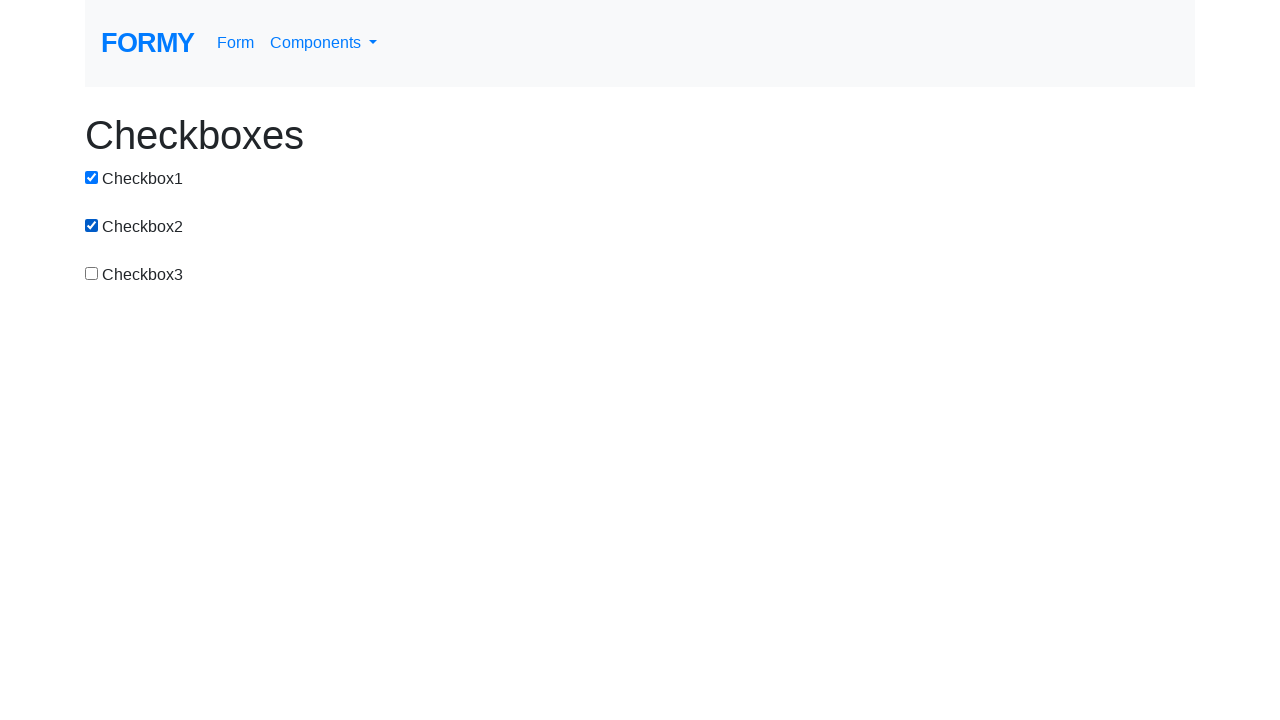

Clicked checkbox 3 at (92, 273) on #checkbox-3
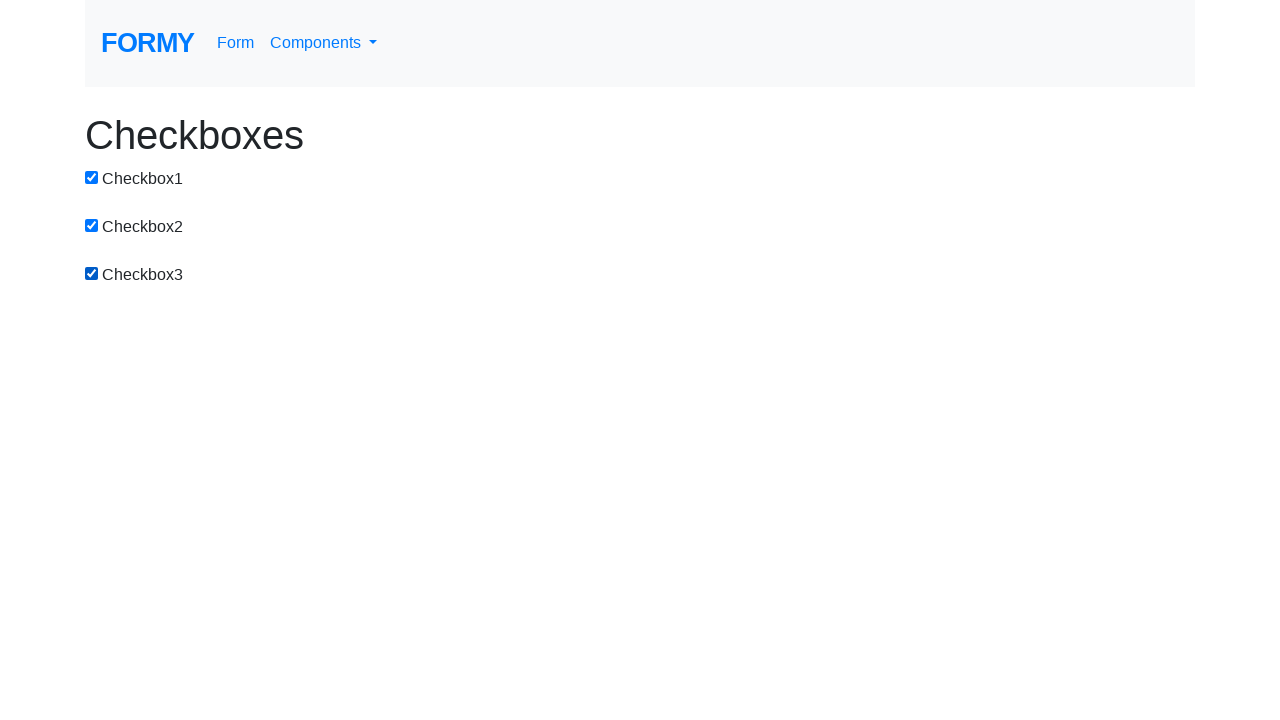

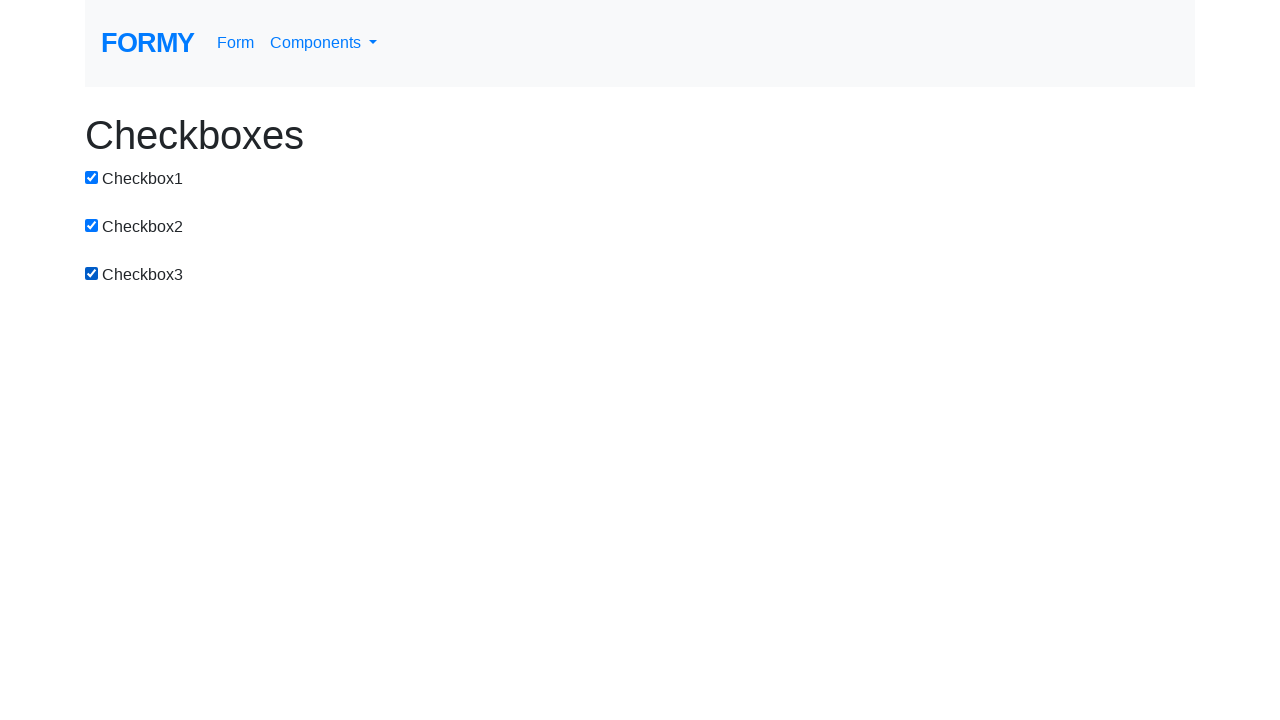